Tests keyboard actions by typing text with the SHIFT key held down into a firstname field, resulting in uppercase text being entered.

Starting URL: https://awesomeqa.com/practice.html

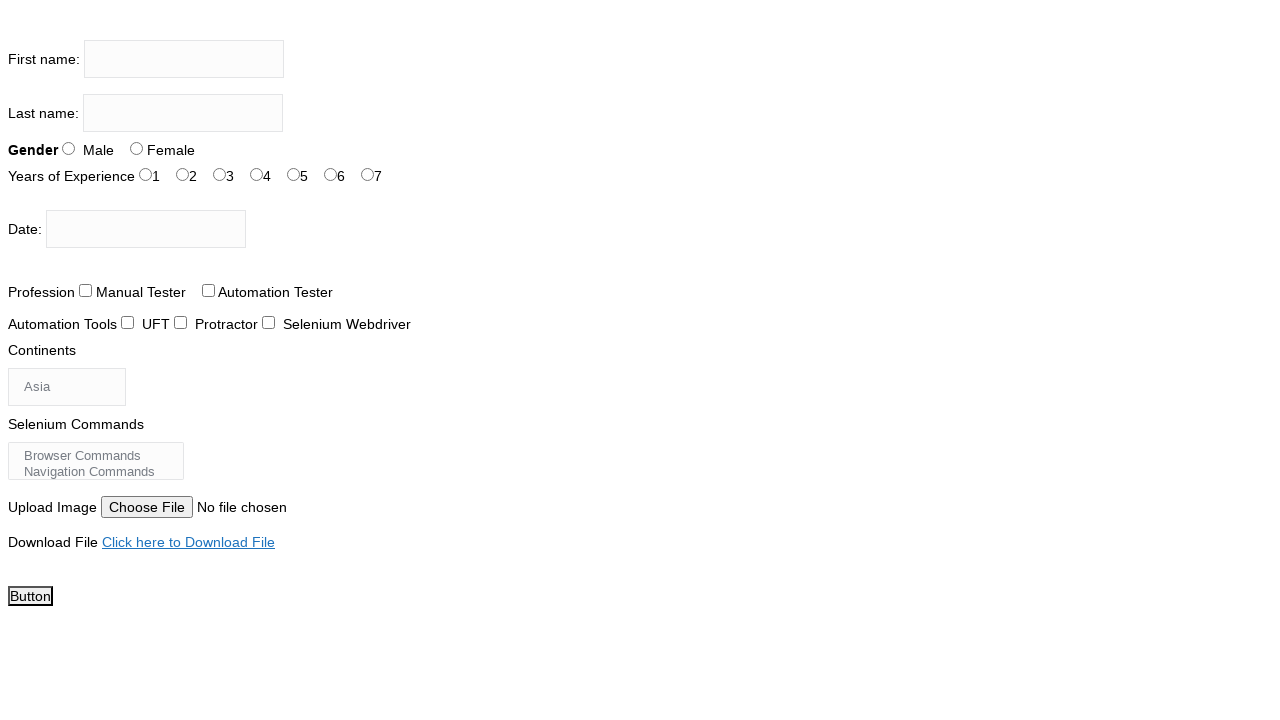

Located the firstname input field
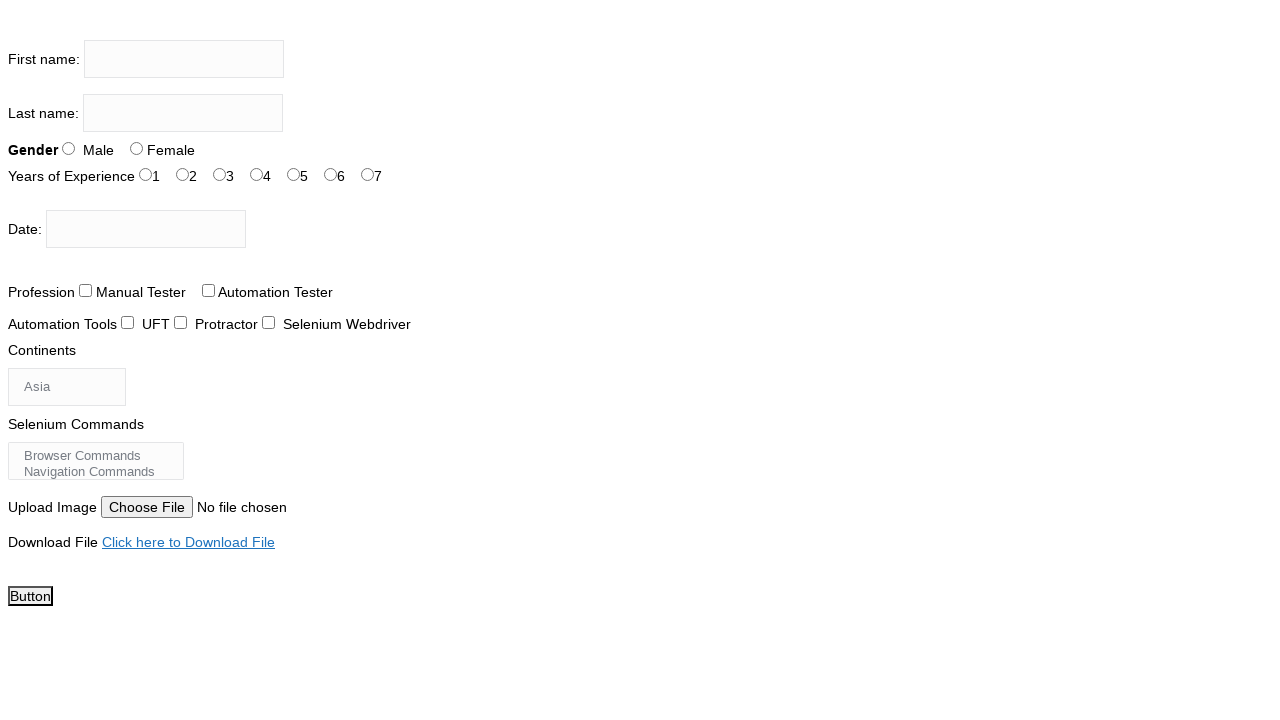

Clicked on the firstname input field at (184, 59) on input[name='firstname']
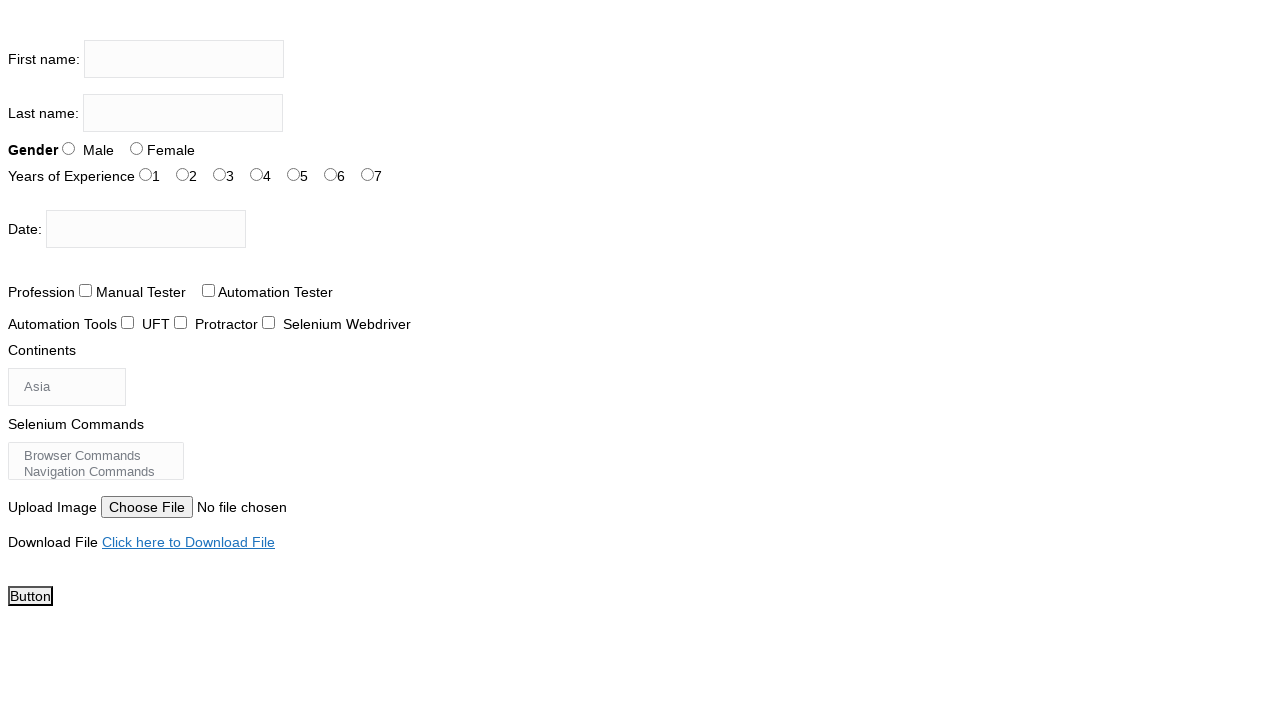

Pressed and held SHIFT key
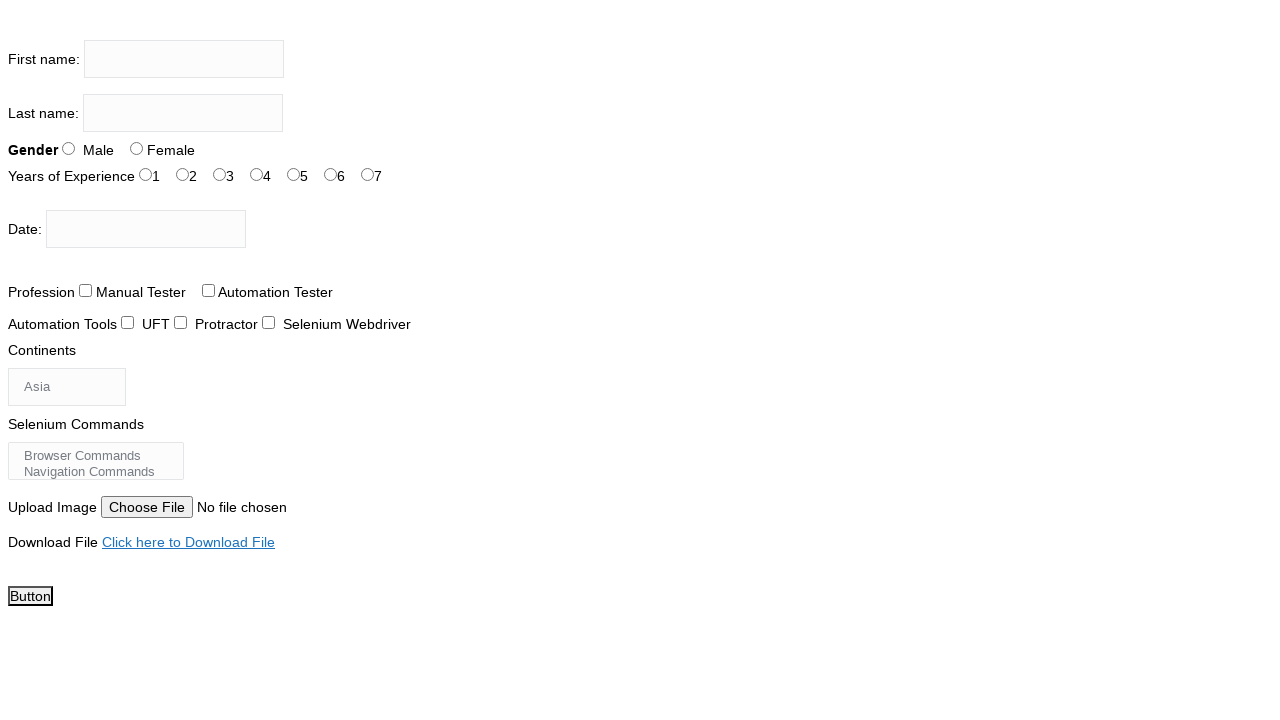

Typed 'hello kuldeep!' into firstname field with SHIFT held down, resulting in uppercase text on input[name='firstname']
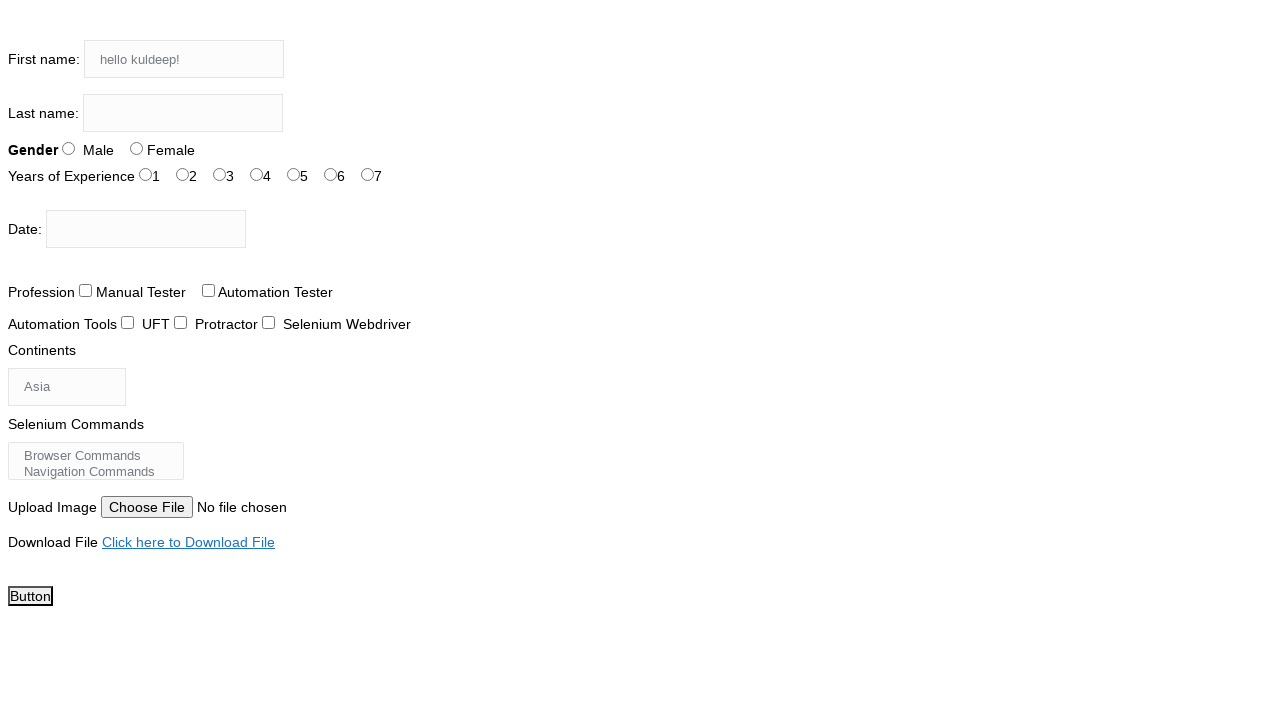

Released SHIFT key
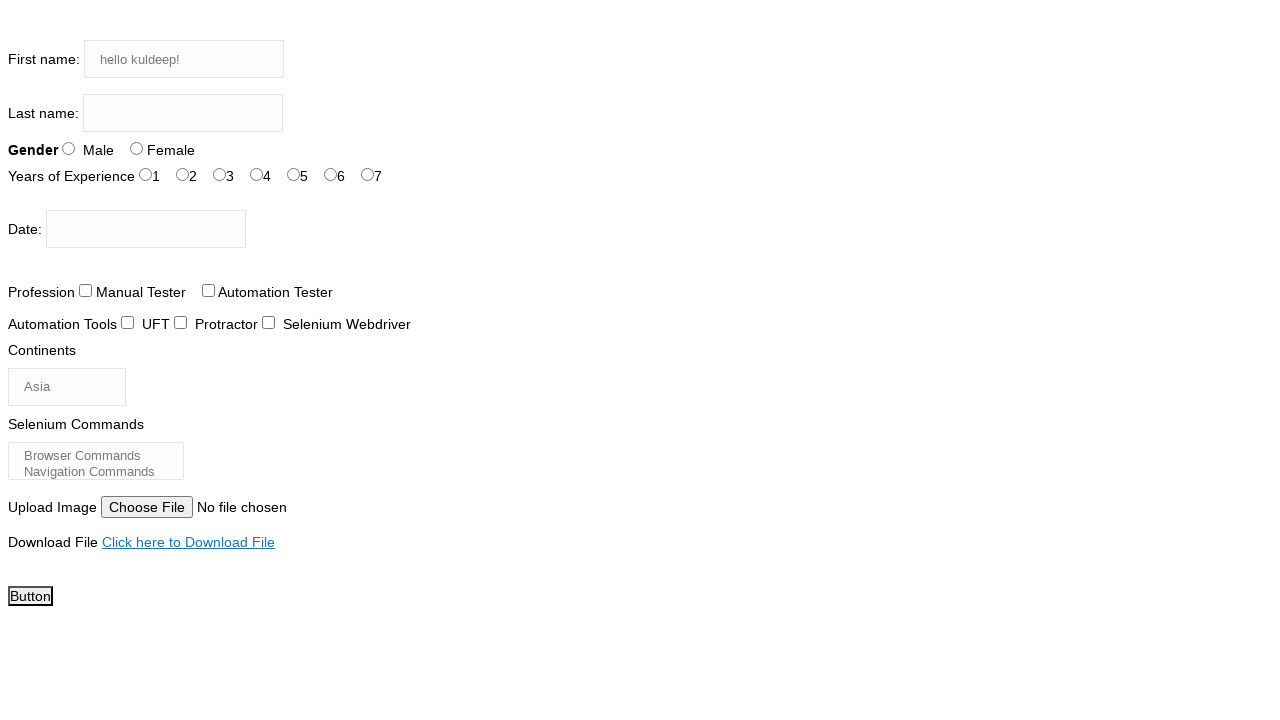

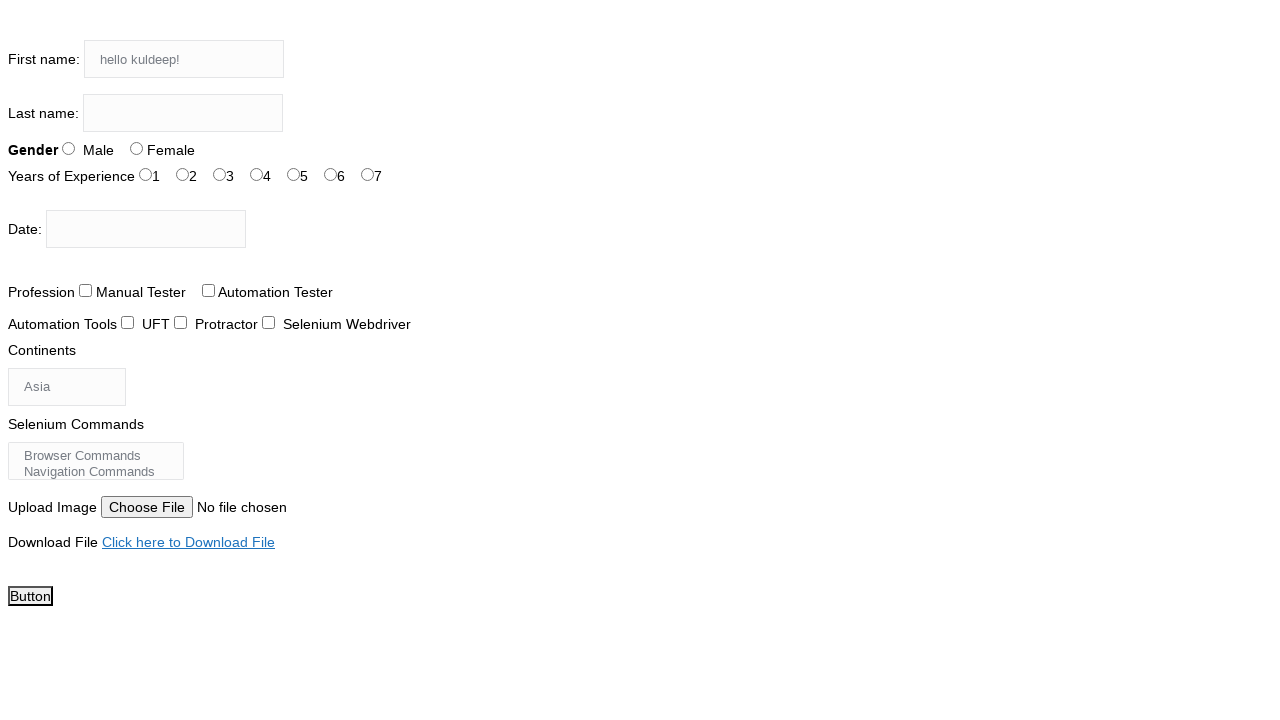